Tests confirm dialog by clicking to open an OK/Cancel alert and accepting it

Starting URL: http://demo.automationtesting.in/Alerts.html

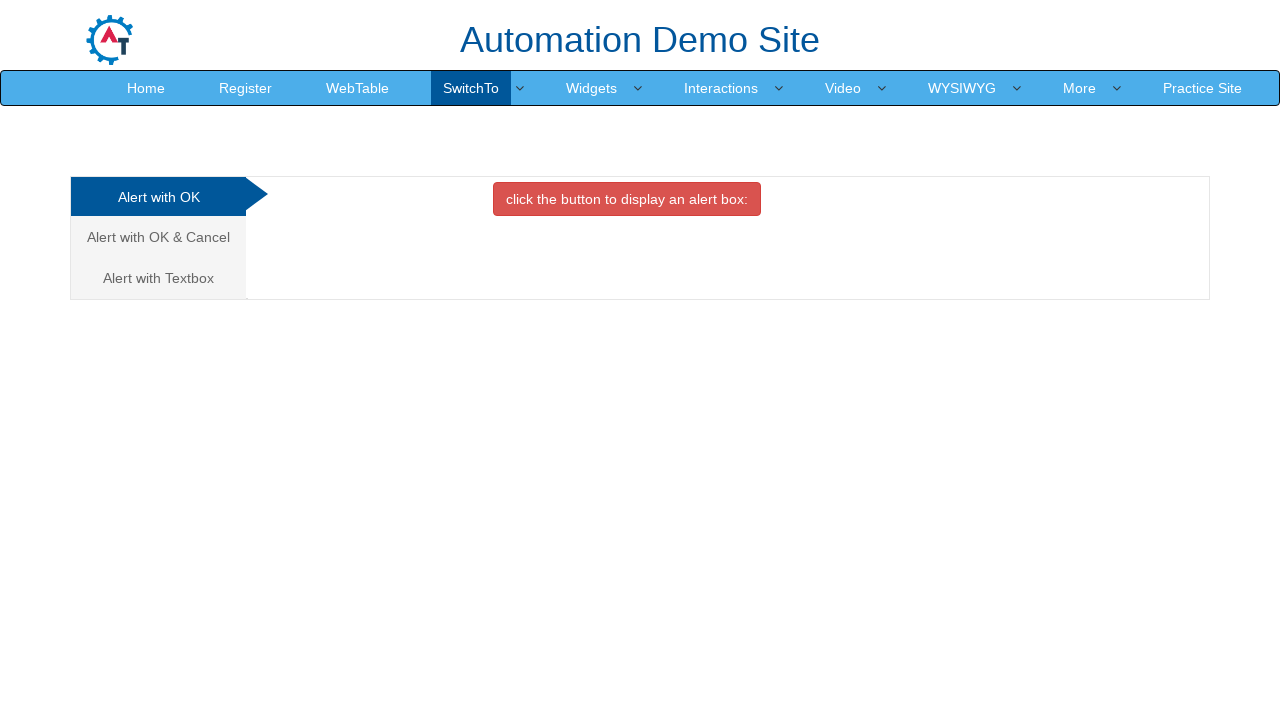

Clicked 'Alert with OK & Cancel' tab at (160, 237) on xpath=//*[.='Alert with OK & Cancel ']
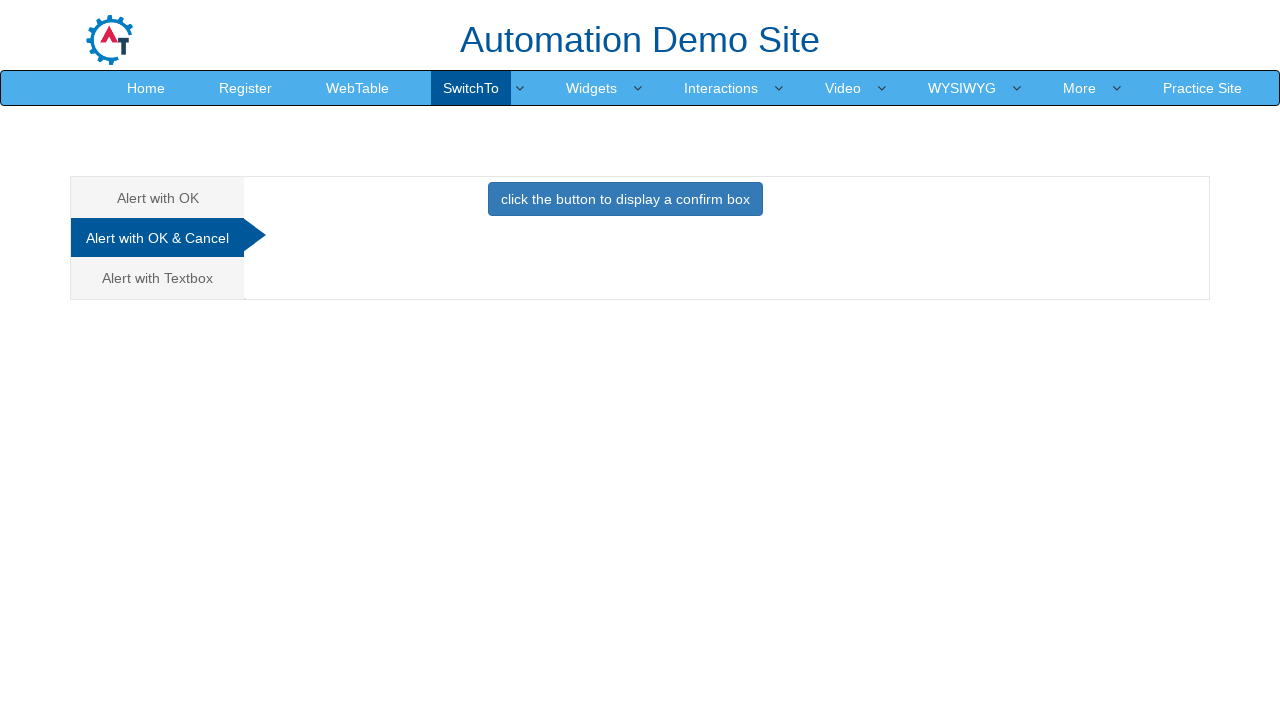

Clicked button to display confirm box at (625, 199) on xpath=//*[.='click the button to display a confirm box ']
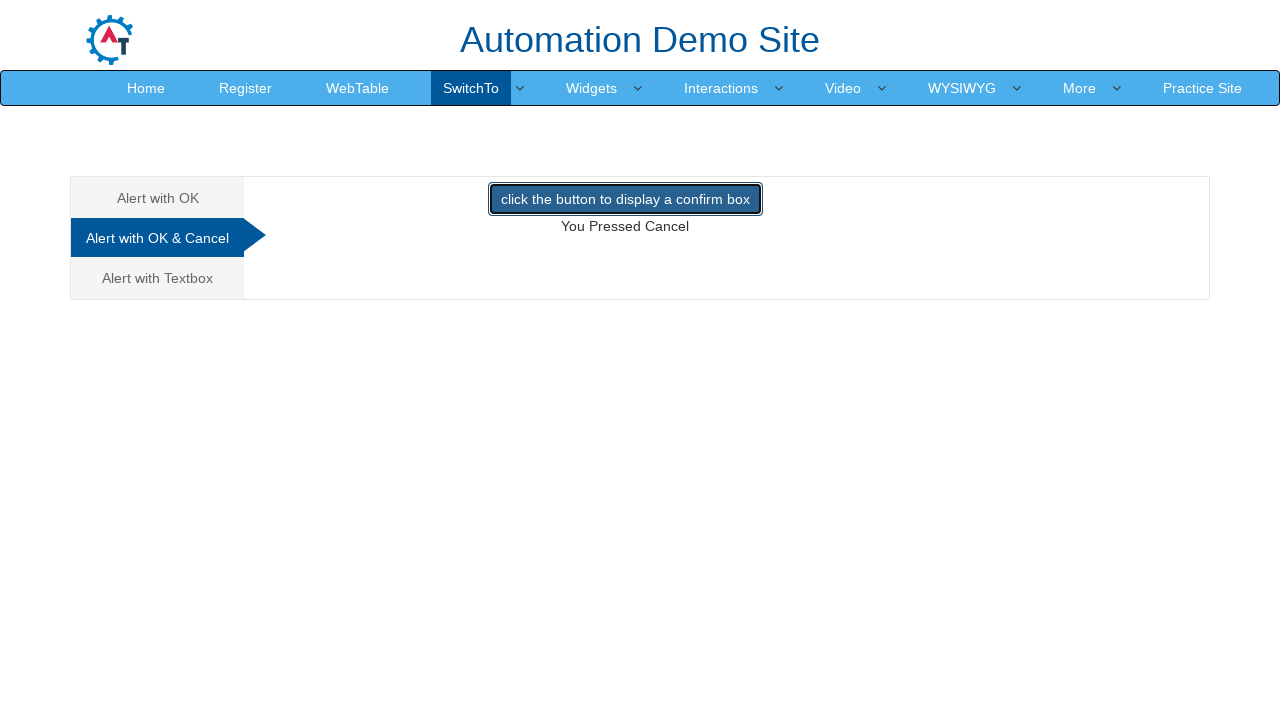

Set up dialog handler to accept confirm dialog
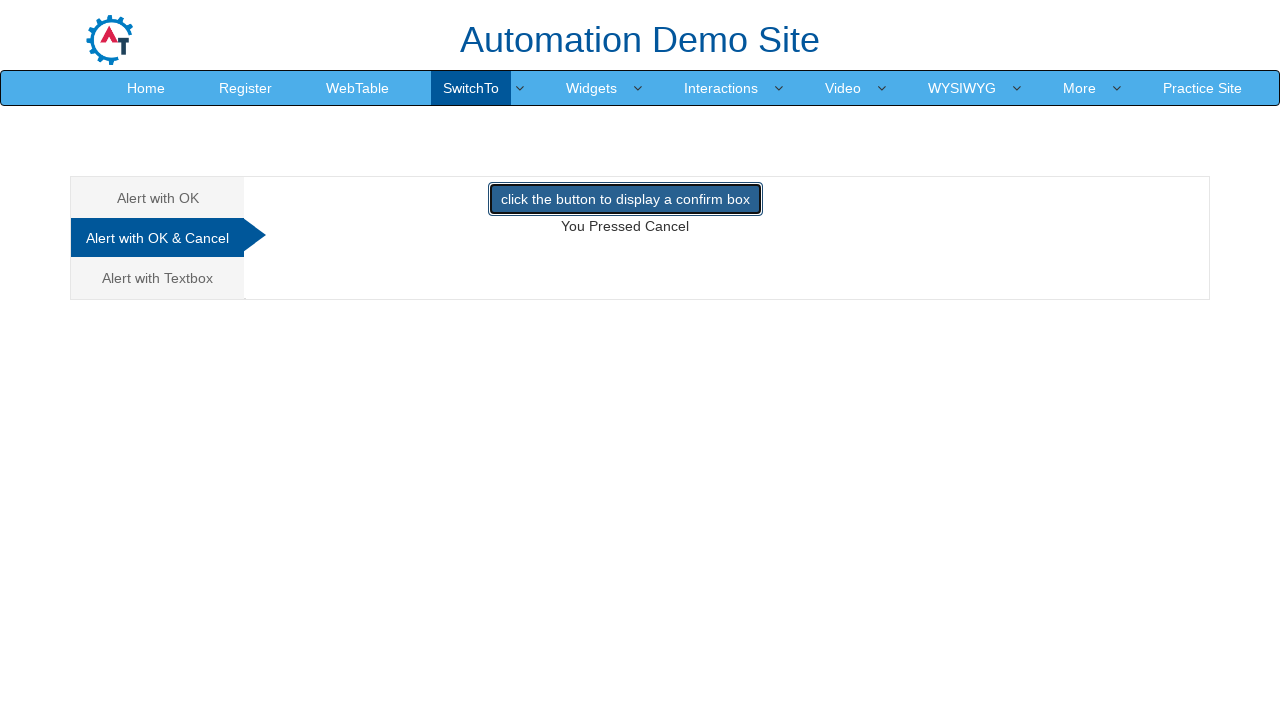

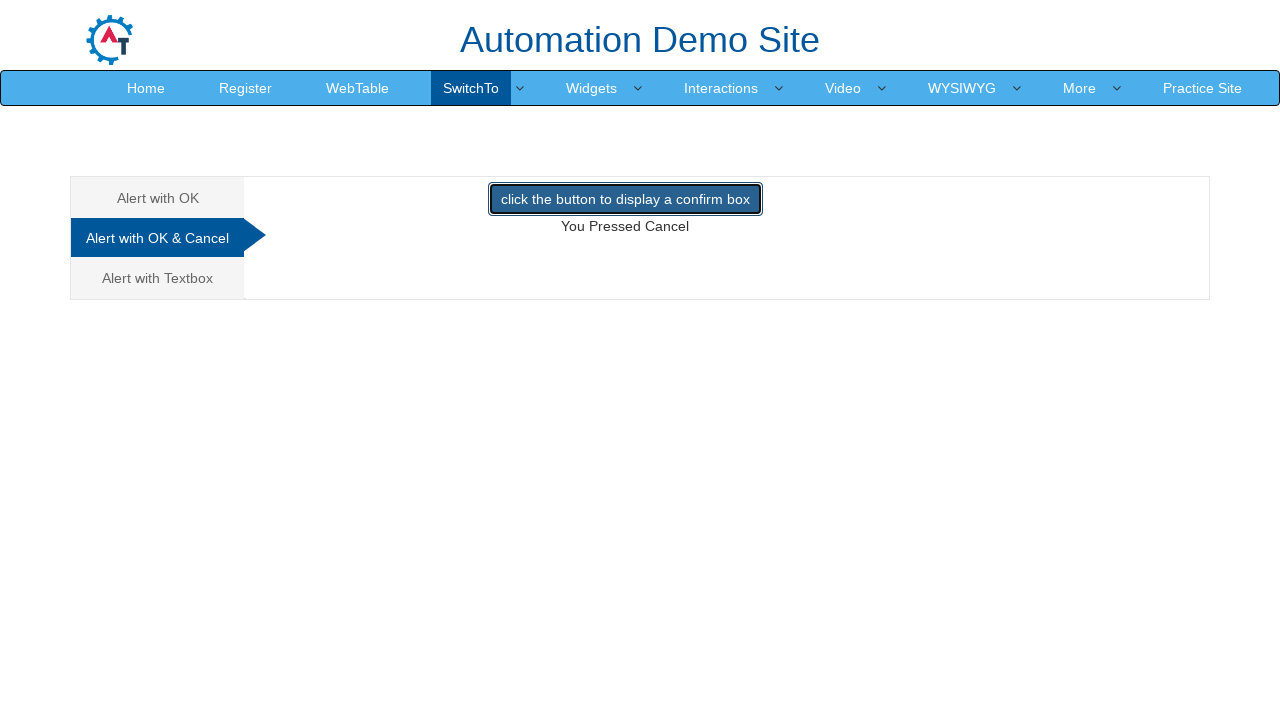